Tests adding an element by clicking the "Add Element" button and verifying that a delete button appears on the page.

Starting URL: http://the-internet.herokuapp.com/add_remove_elements/

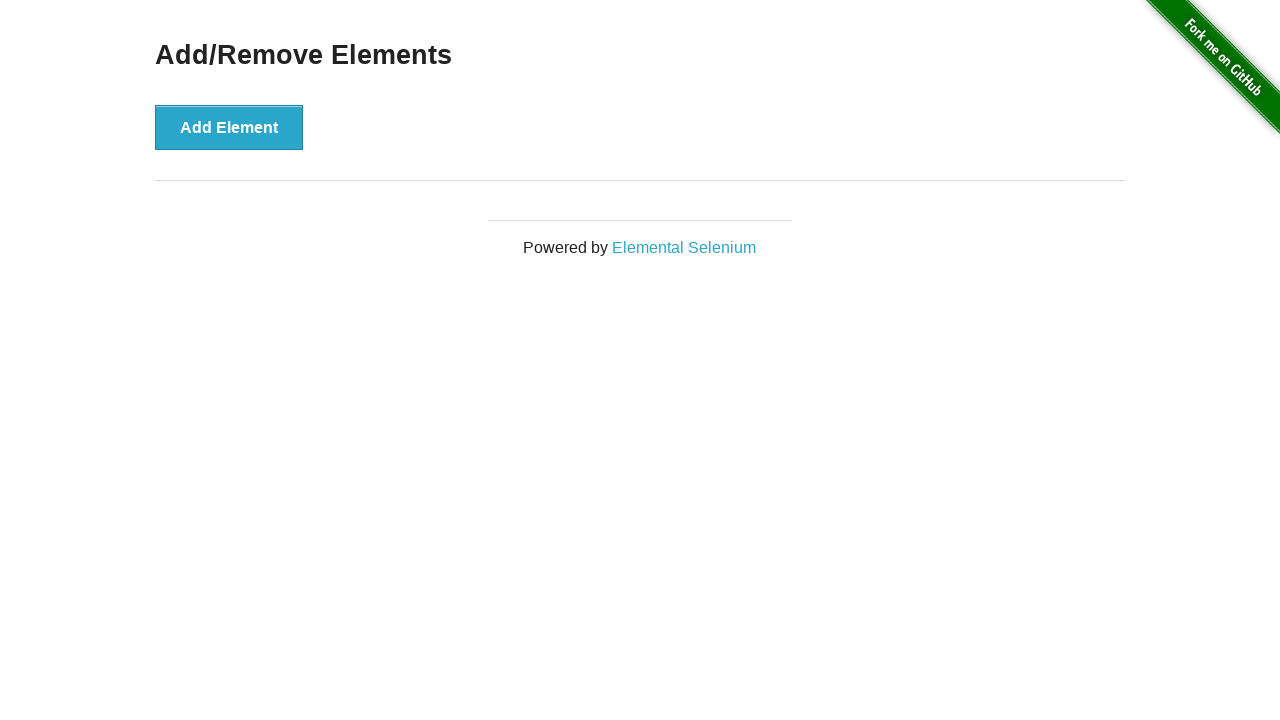

Navigated to Add/Remove Elements page
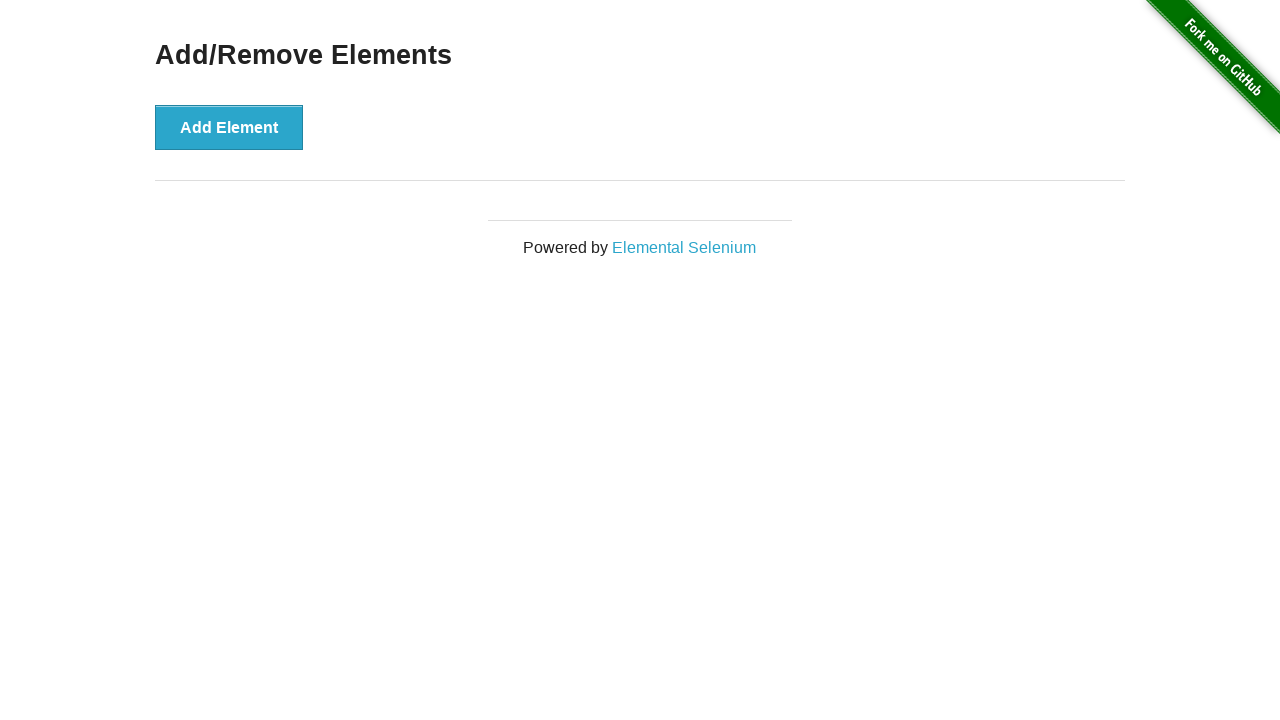

Clicked the 'Add Element' button at (229, 127) on xpath=//button[text()='Add Element']
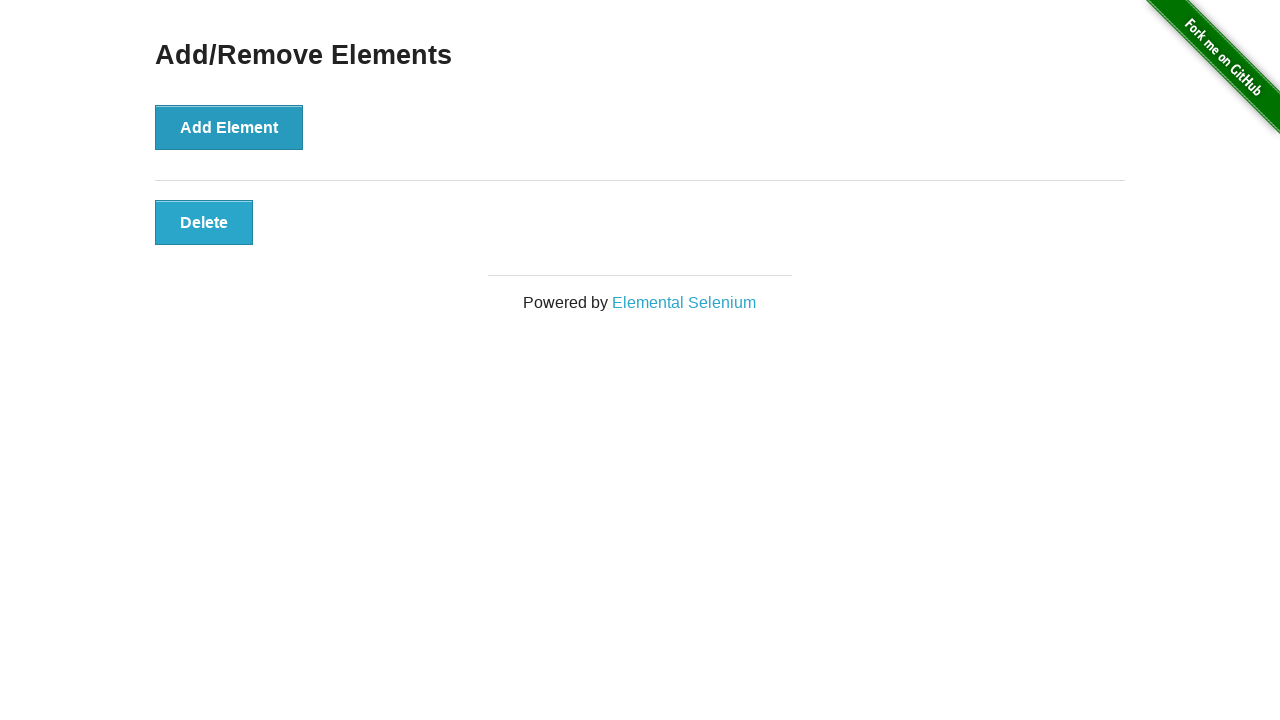

Located the Delete button
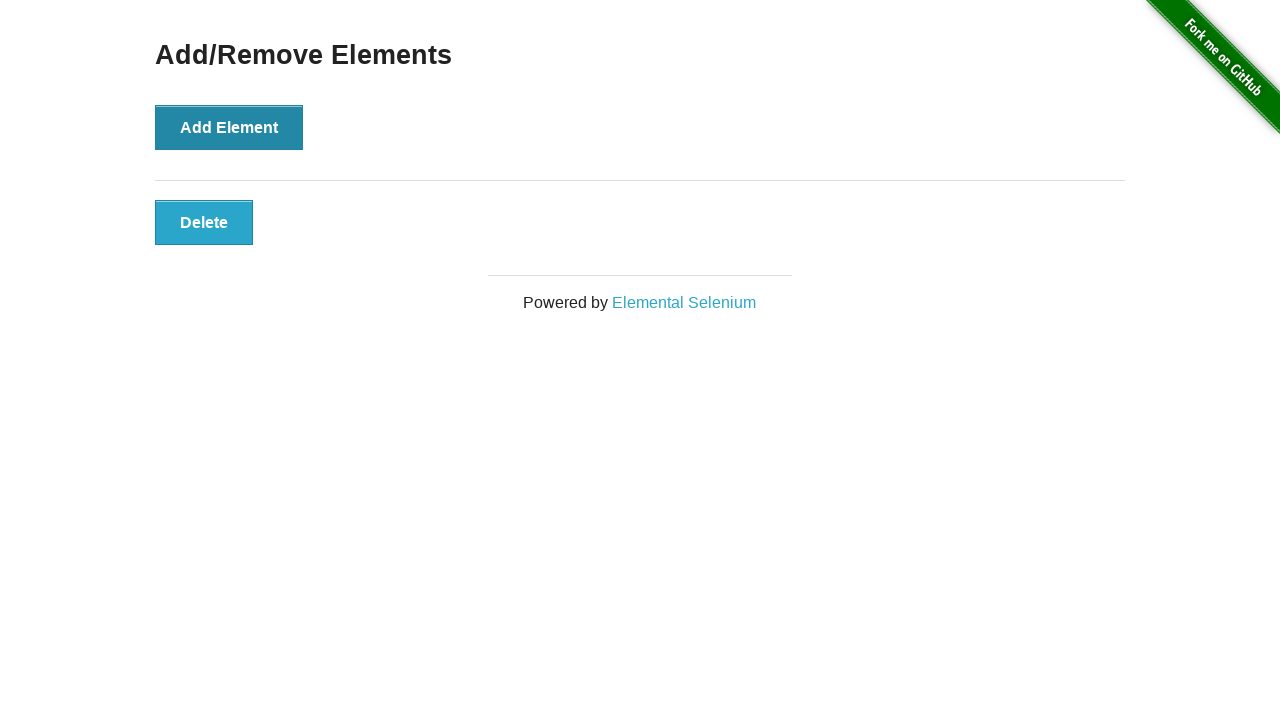

Verified that the Delete button is visible on the page
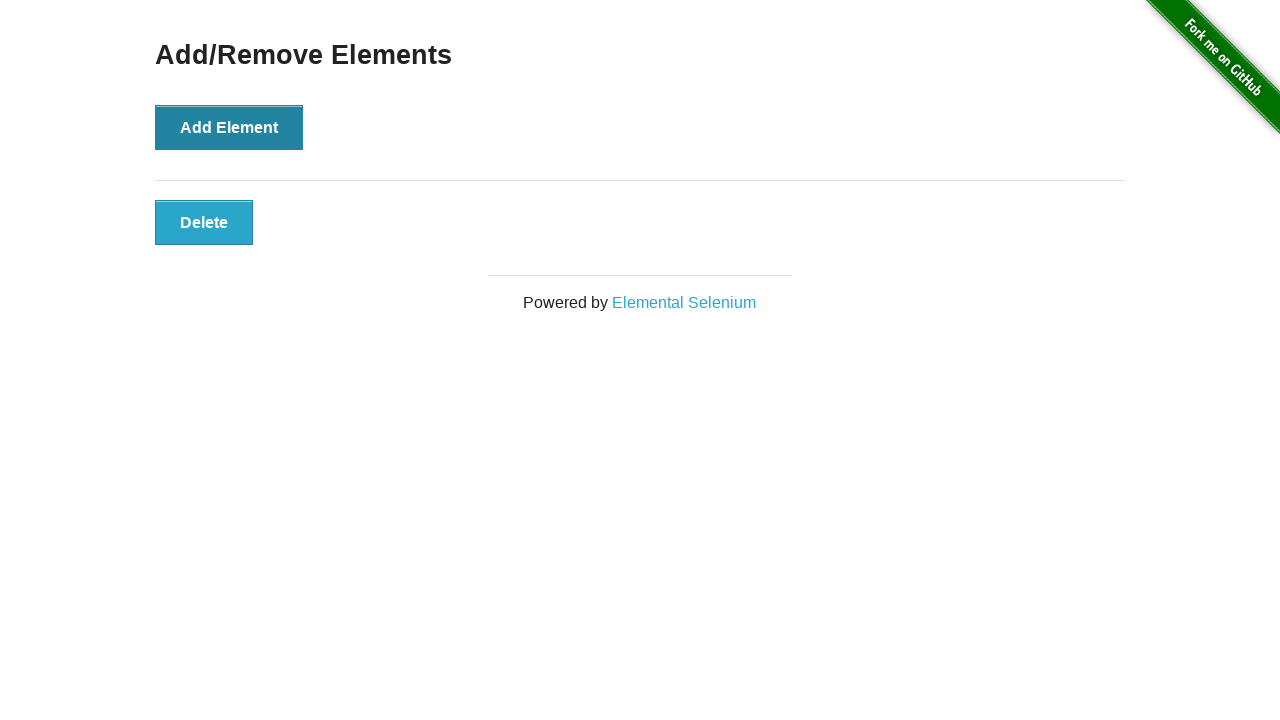

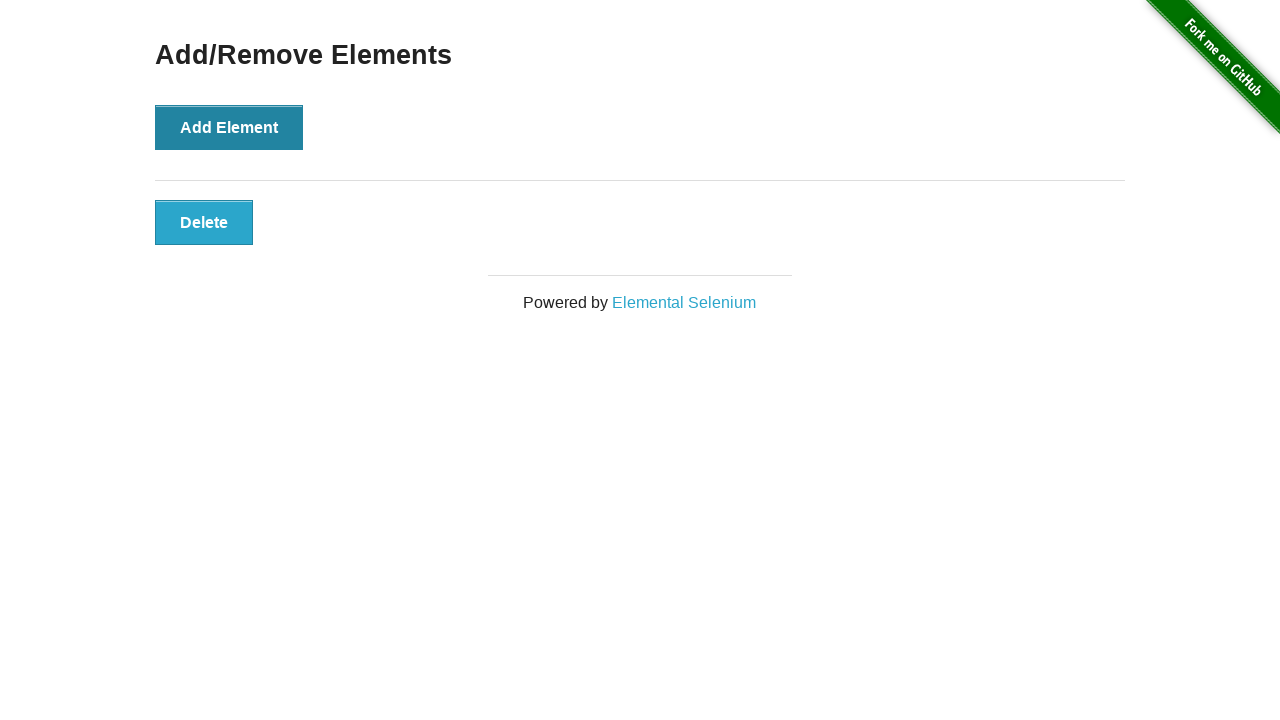